Tests an e-commerce site's shopping cart functionality by searching for products, adding items to cart, and proceeding through checkout

Starting URL: https://rahulshettyacademy.com/seleniumPractise/#/

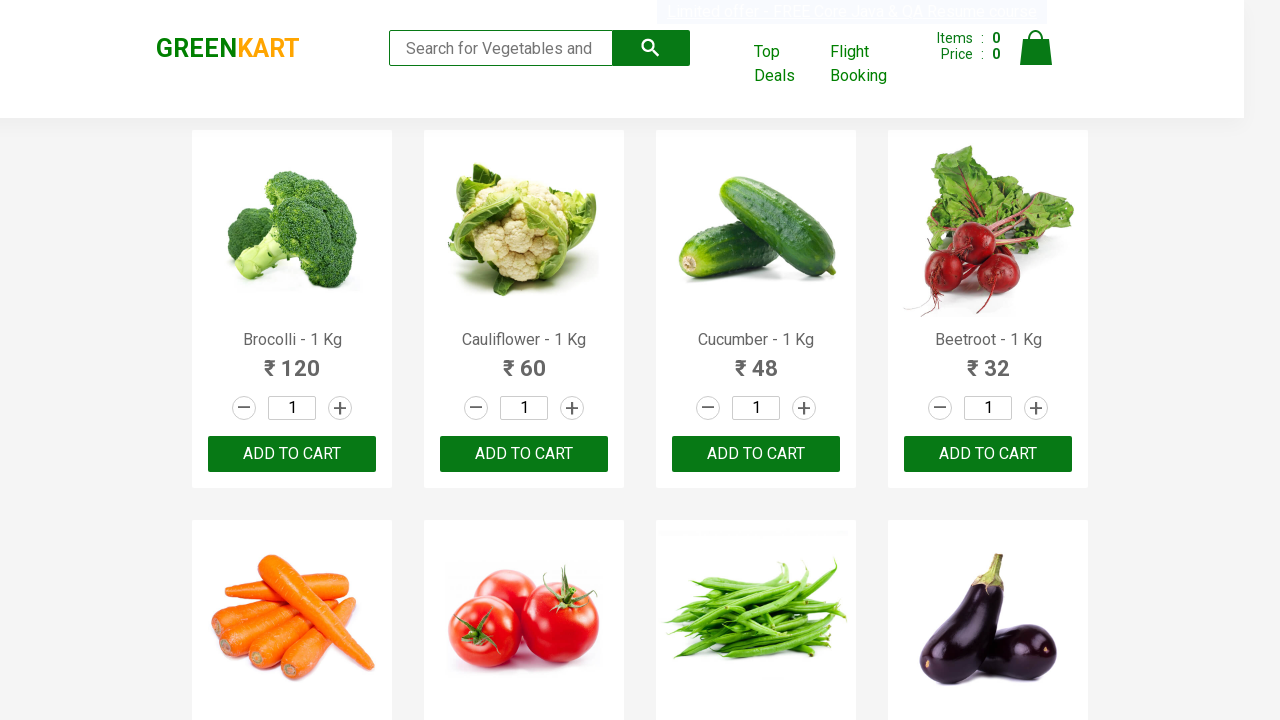

Filled search field with 'ca' to filter products on .search-keyword
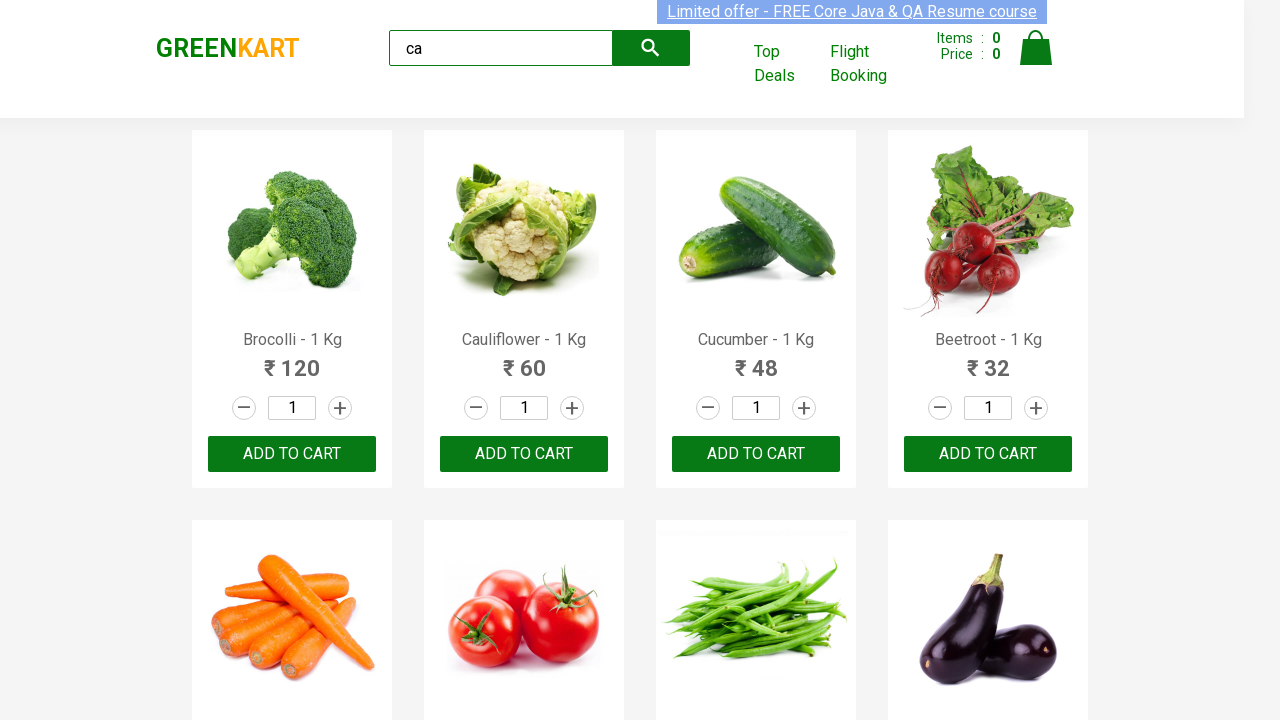

Filtered products are now visible
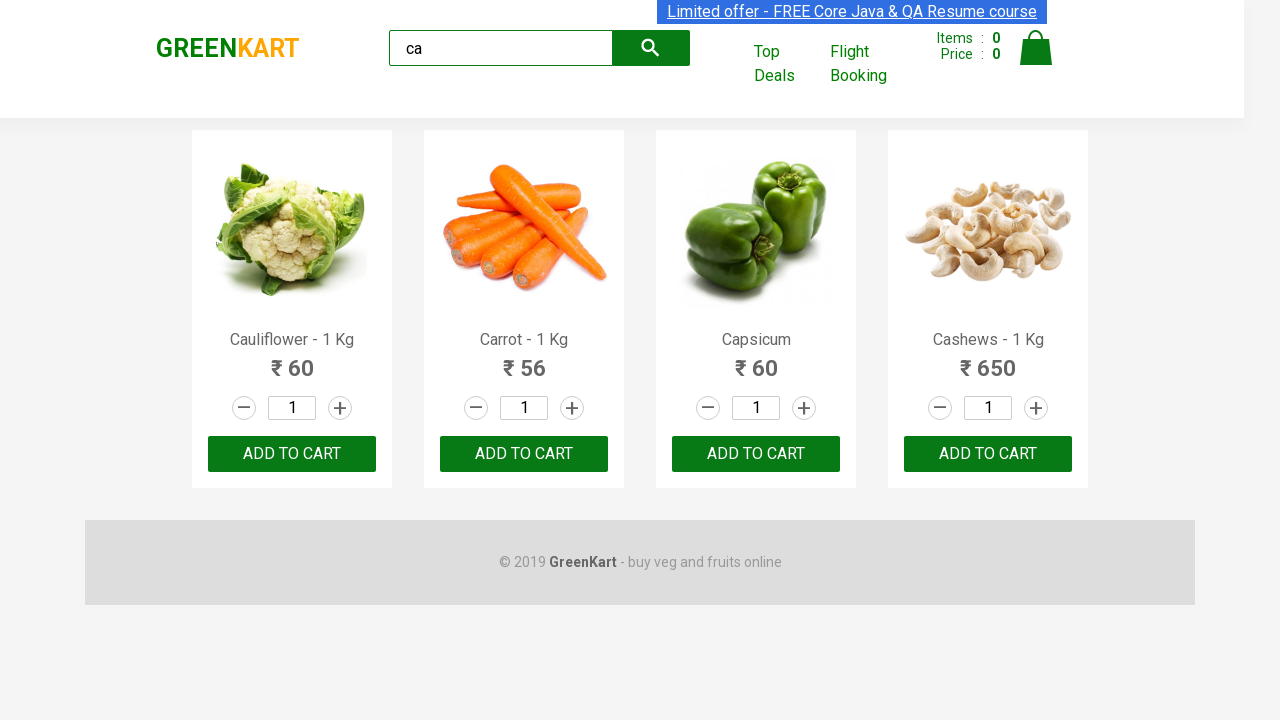

Added third visible product to cart at (756, 454) on .product:visible >> nth=2 >> text=ADD TO CART
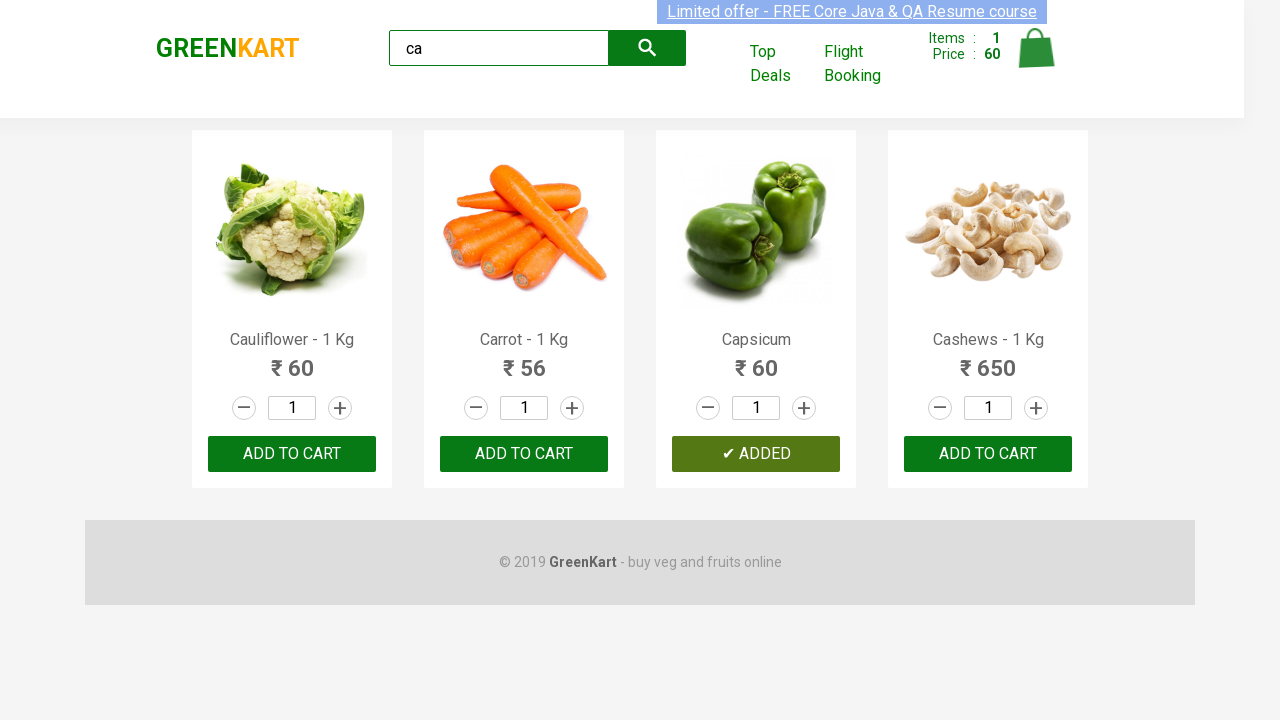

Found and added Cashews product to cart at (988, 454) on .products .product >> nth=3 >> button
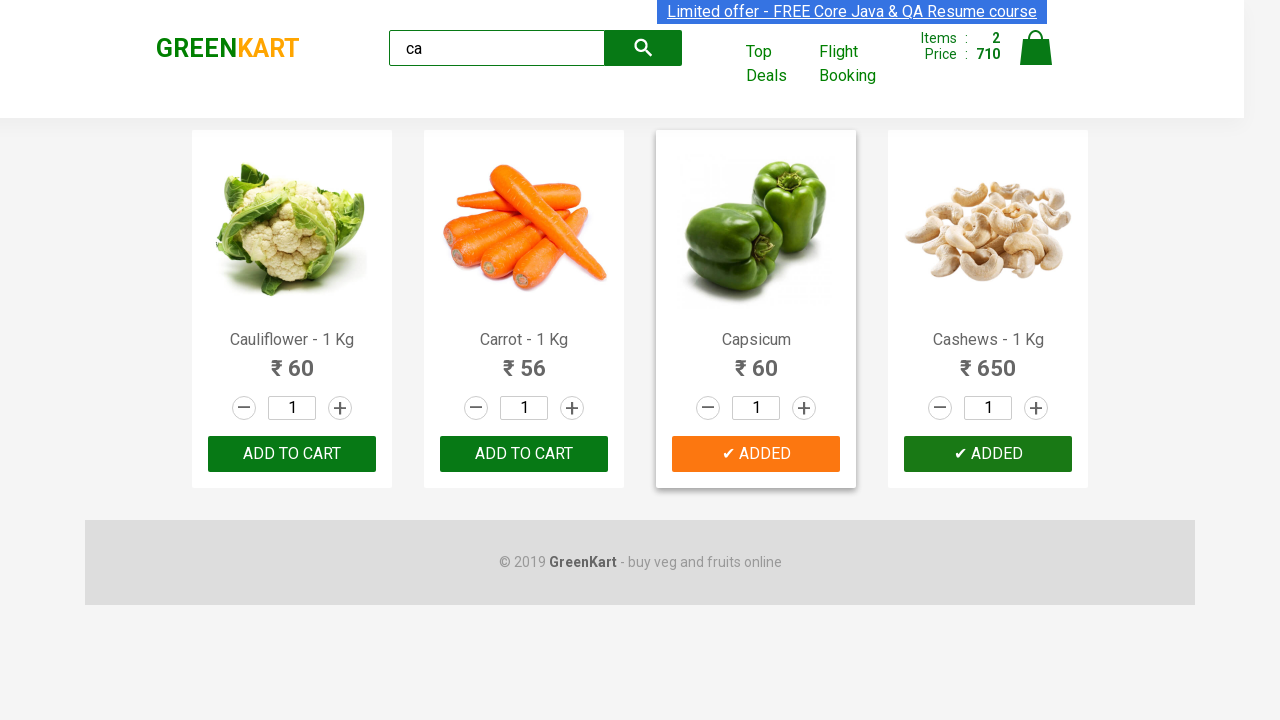

Clicked cart icon to view shopping cart at (1036, 59) on .cart-icon
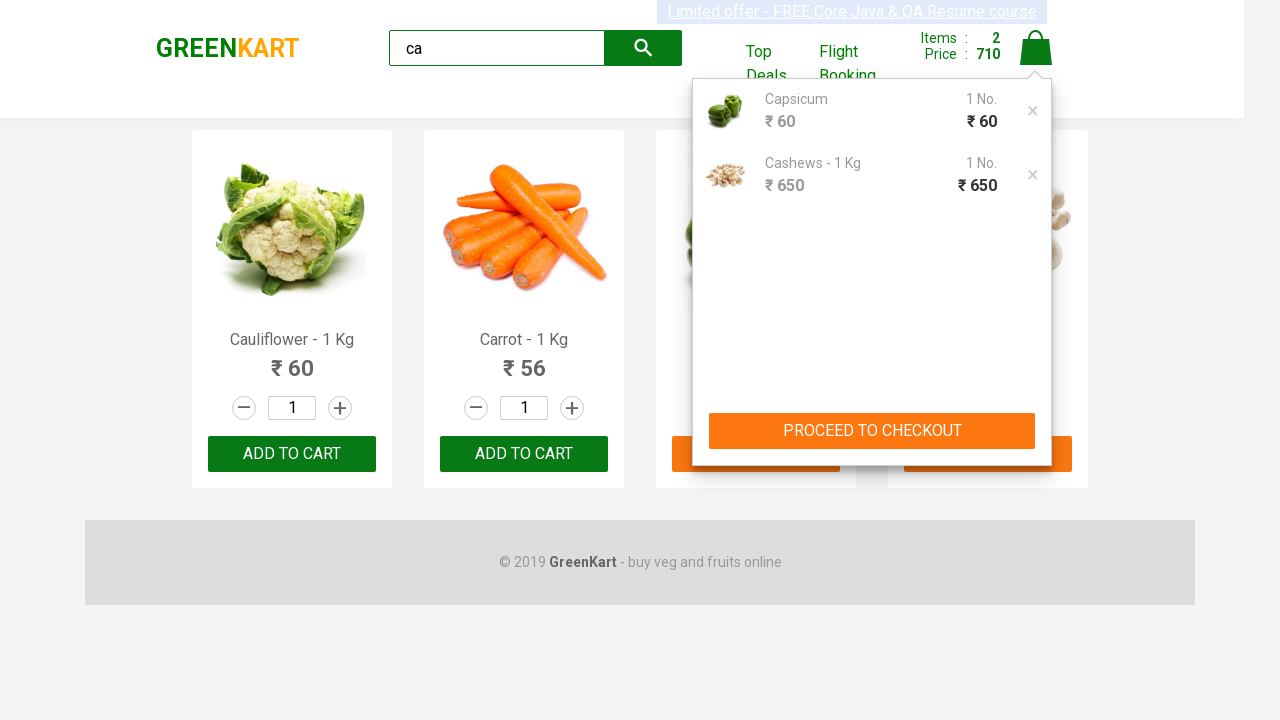

Clicked proceed to checkout button at (872, 431) on text=PROCEED TO CHECKOUT
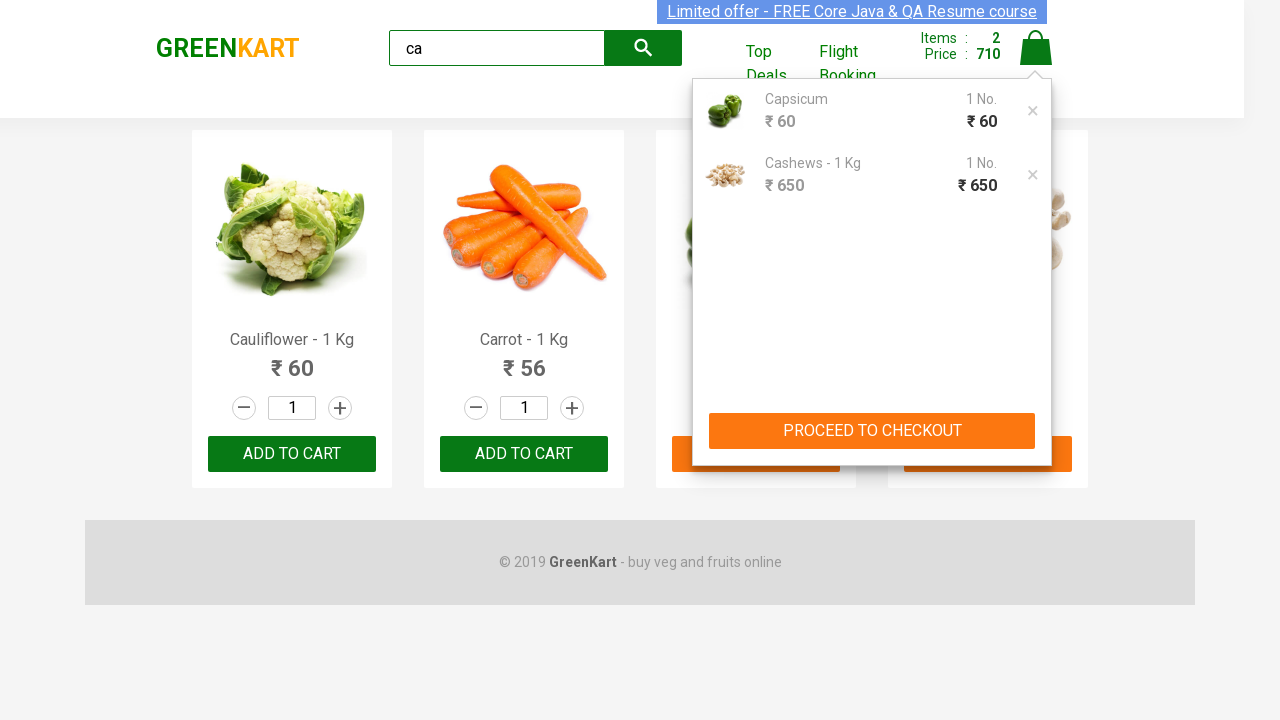

Clicked place order button to complete purchase at (1036, 491) on text=Place Order
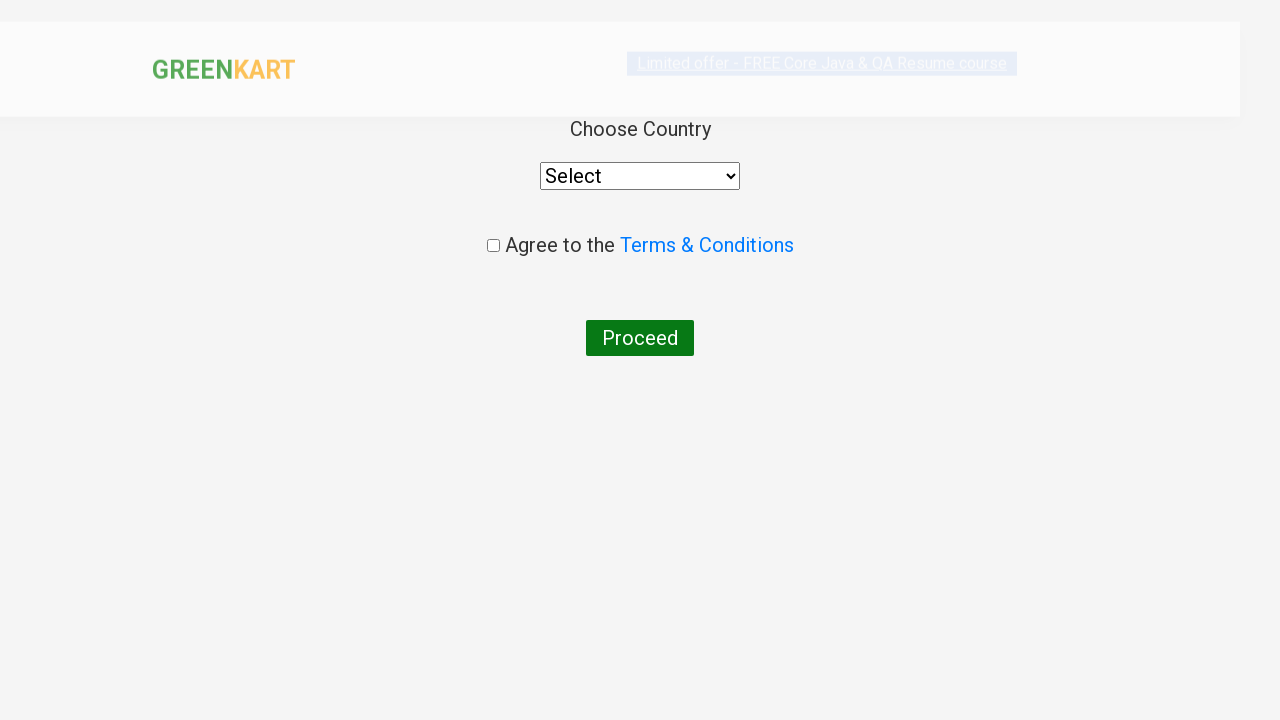

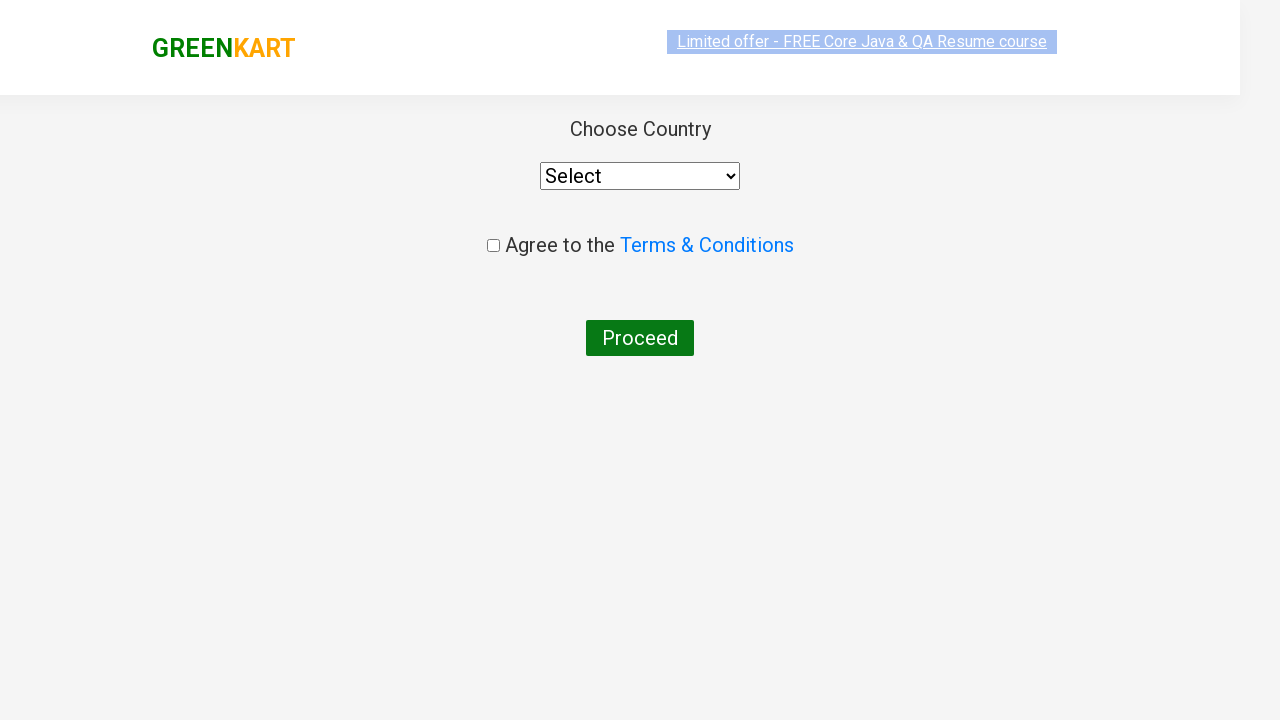